Verifies that entering an invalid email format and clicking Send shows a validation error message.

Starting URL: https://www.andreandson.com/construction-renovation

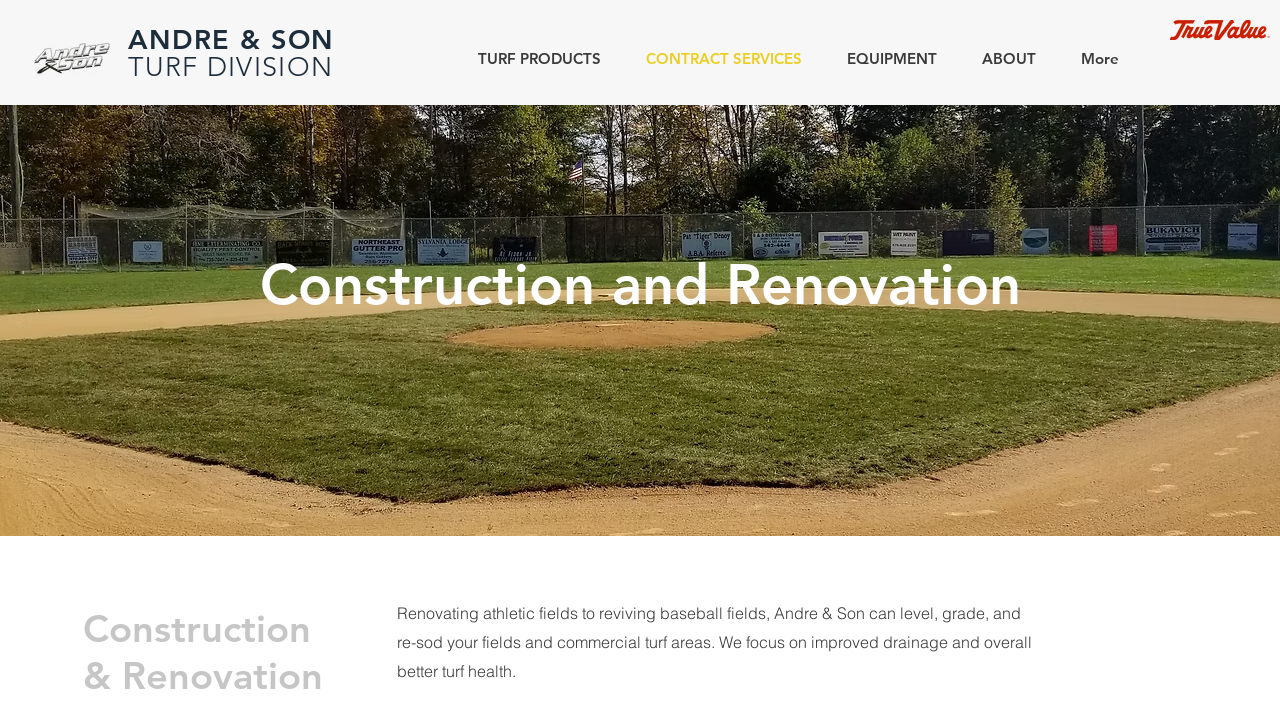

Filled email input field with invalid format 'invalidemail' on input[name="email"]
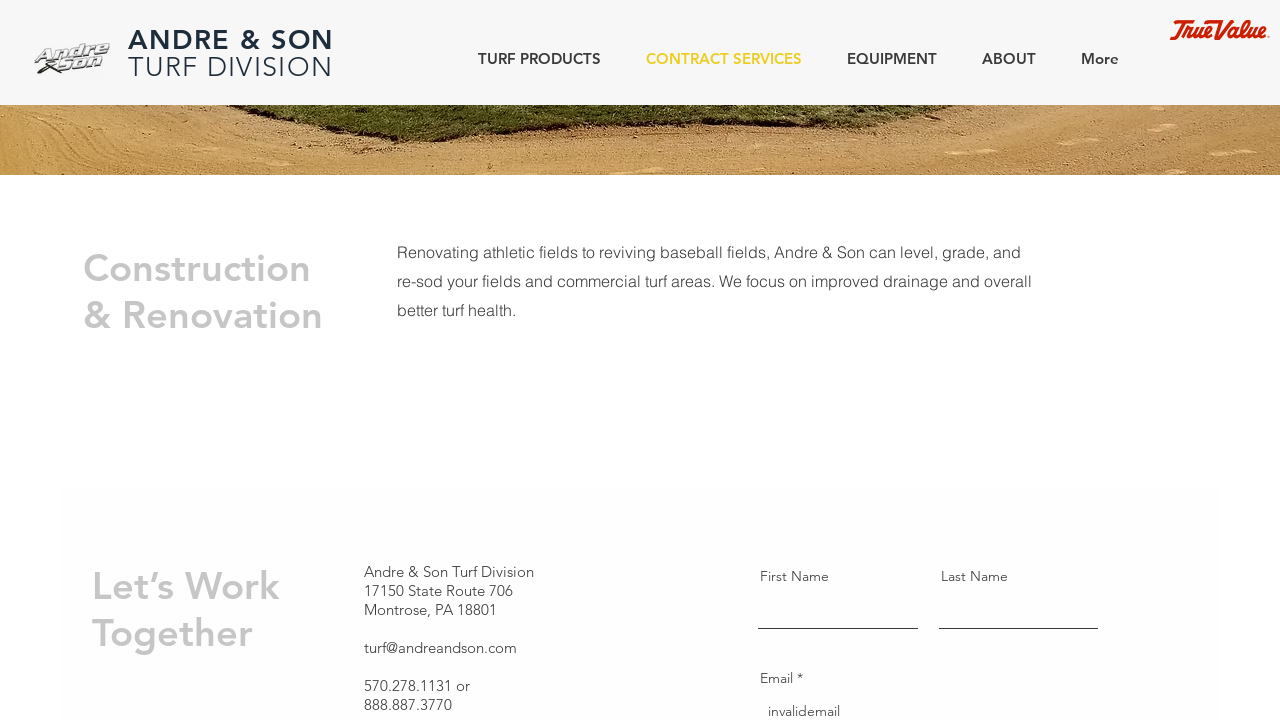

Send button is visible and ready
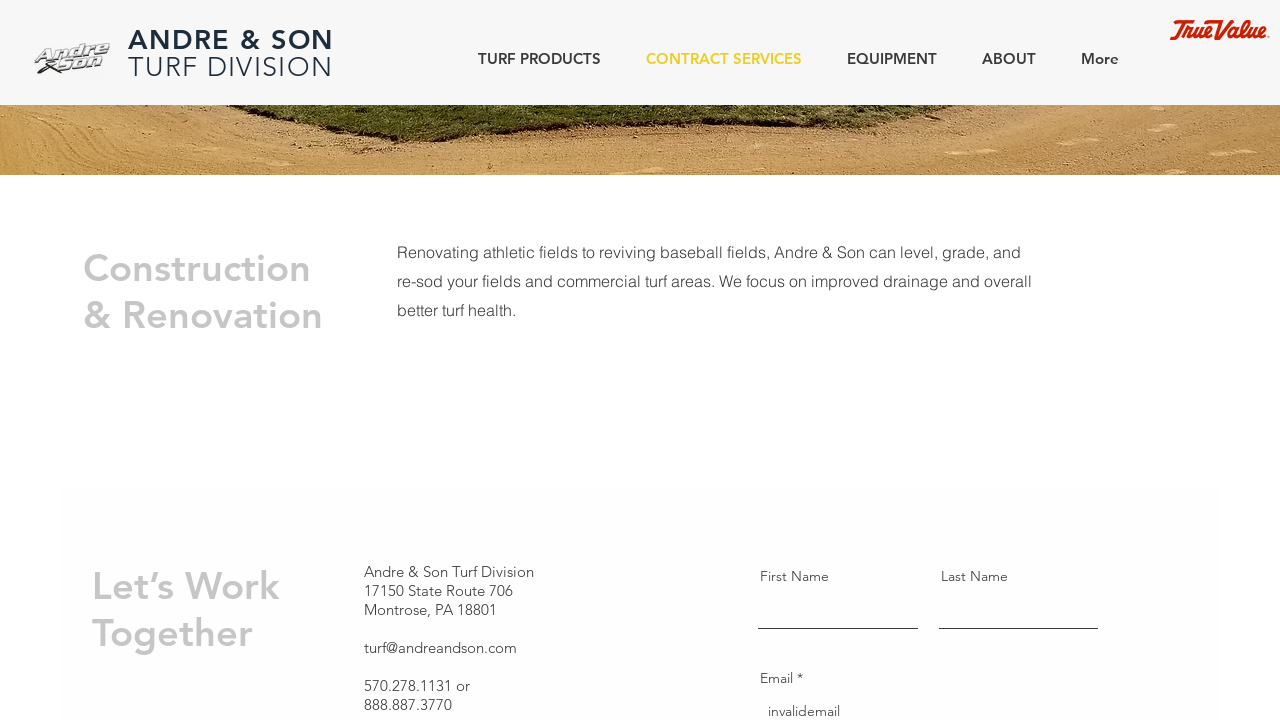

Clicked the Send button at (1043, 360) on button[aria-label="Send"]
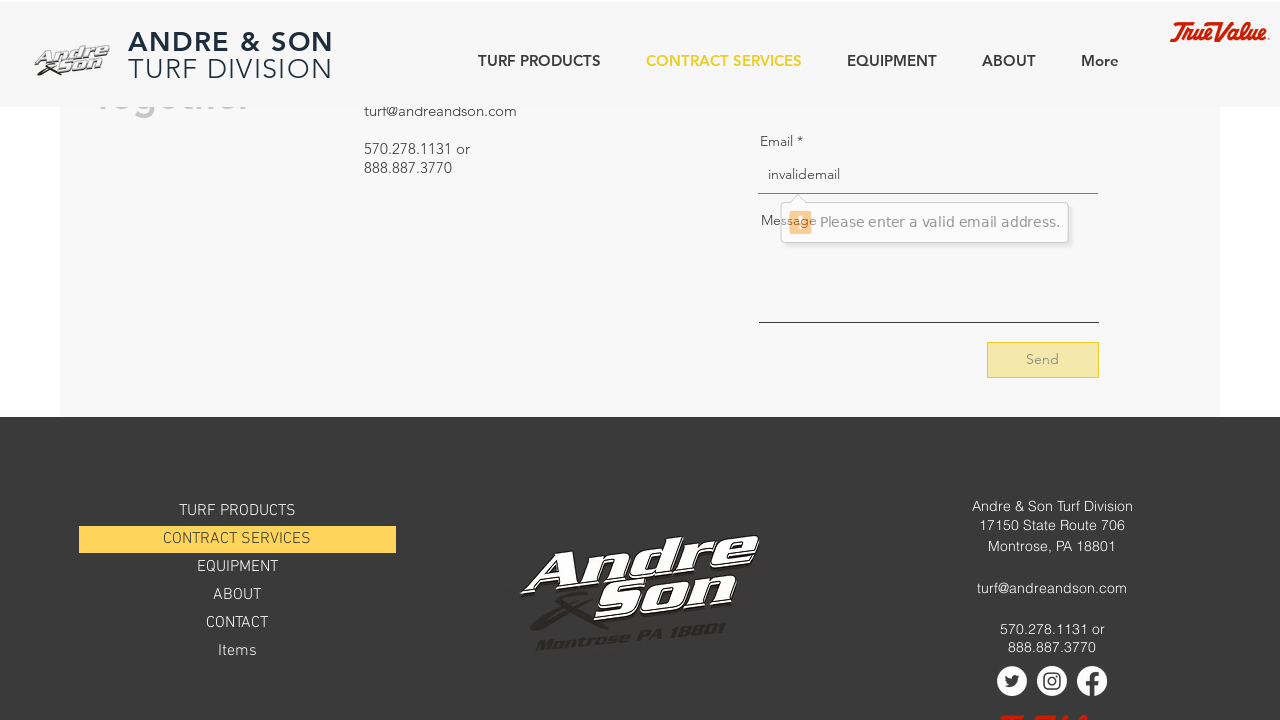

Retrieved validation message from email input field
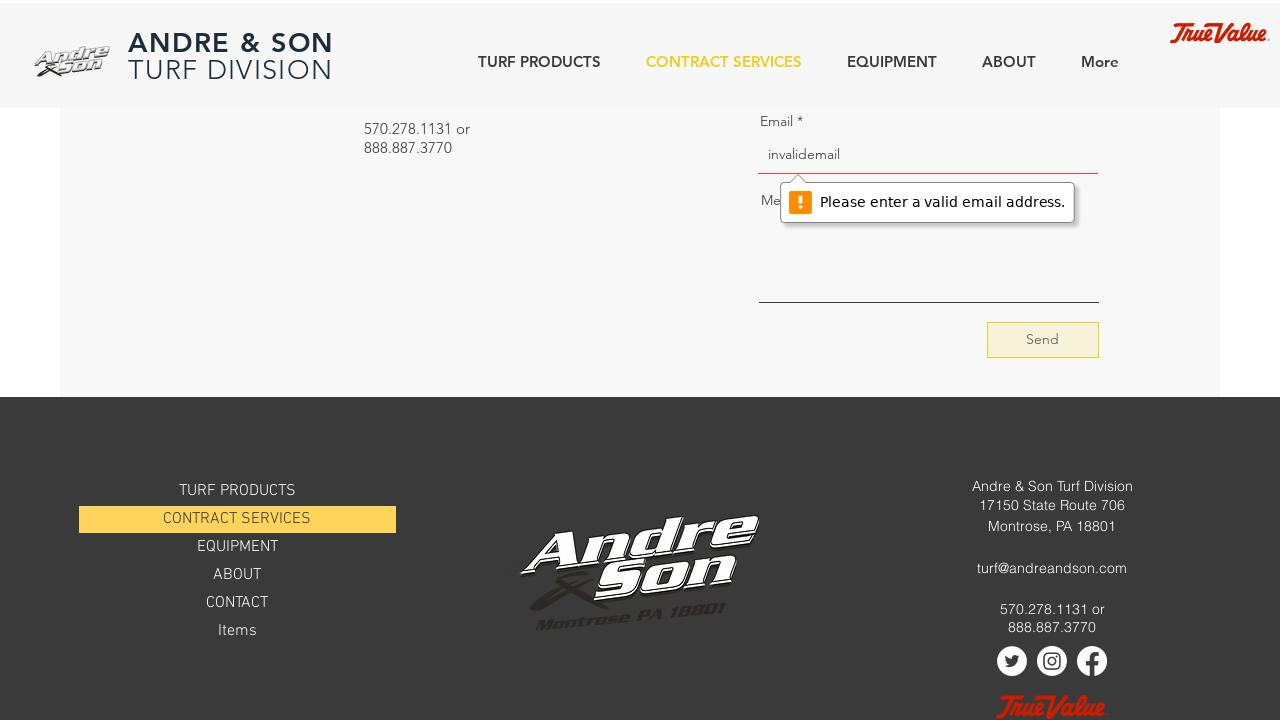

Verified validation error message is displayed for invalid email format
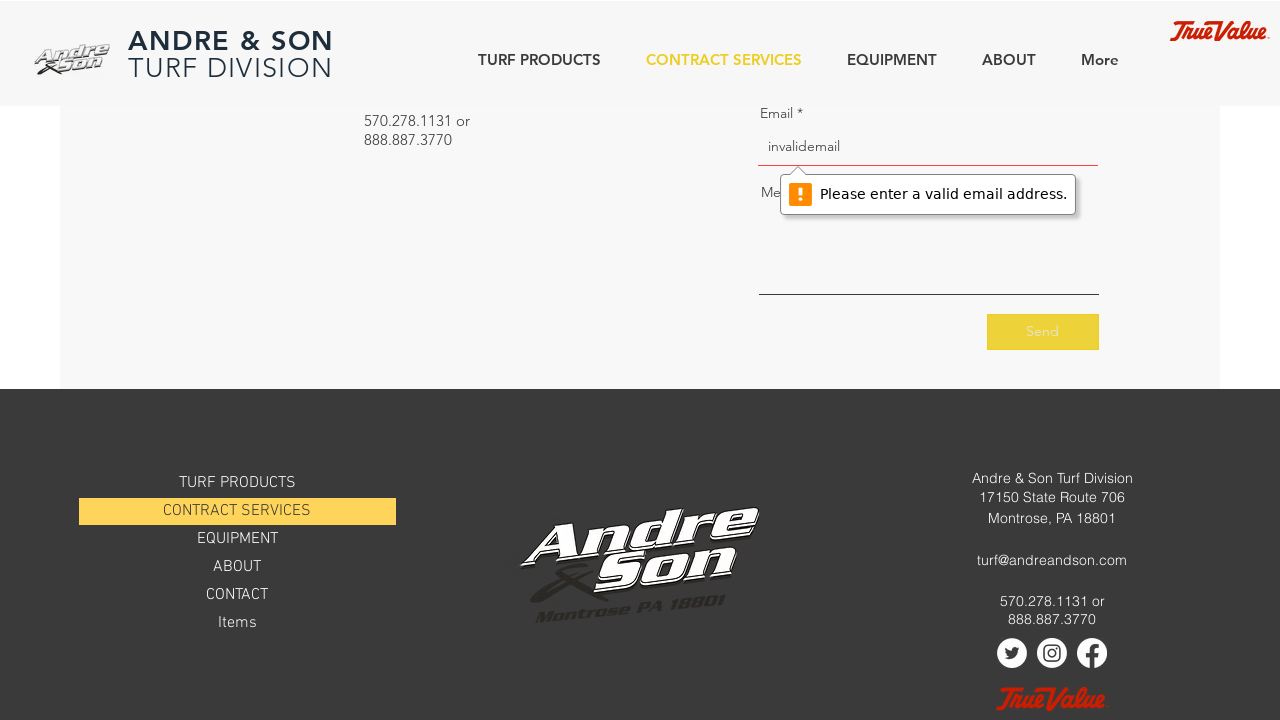

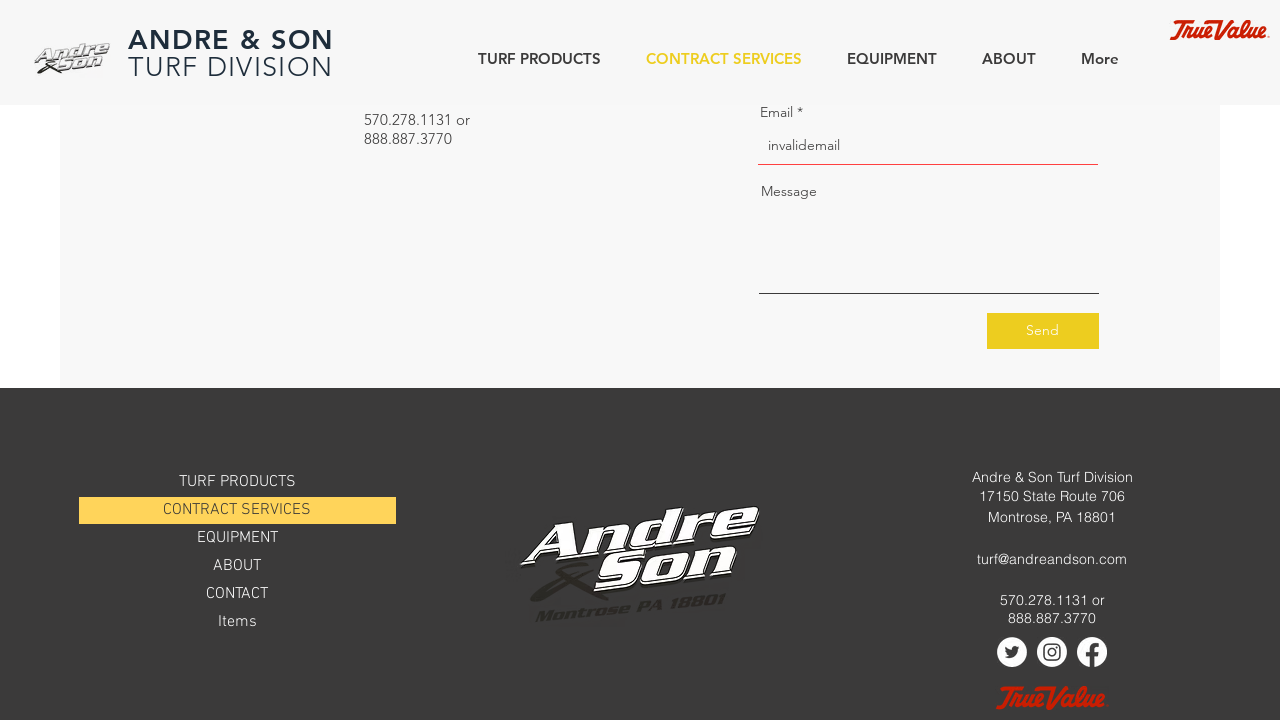